Tests accepting a JavaScript prompt alert with typed text message

Starting URL: http://the-internet.herokuapp.com/javascript_alerts

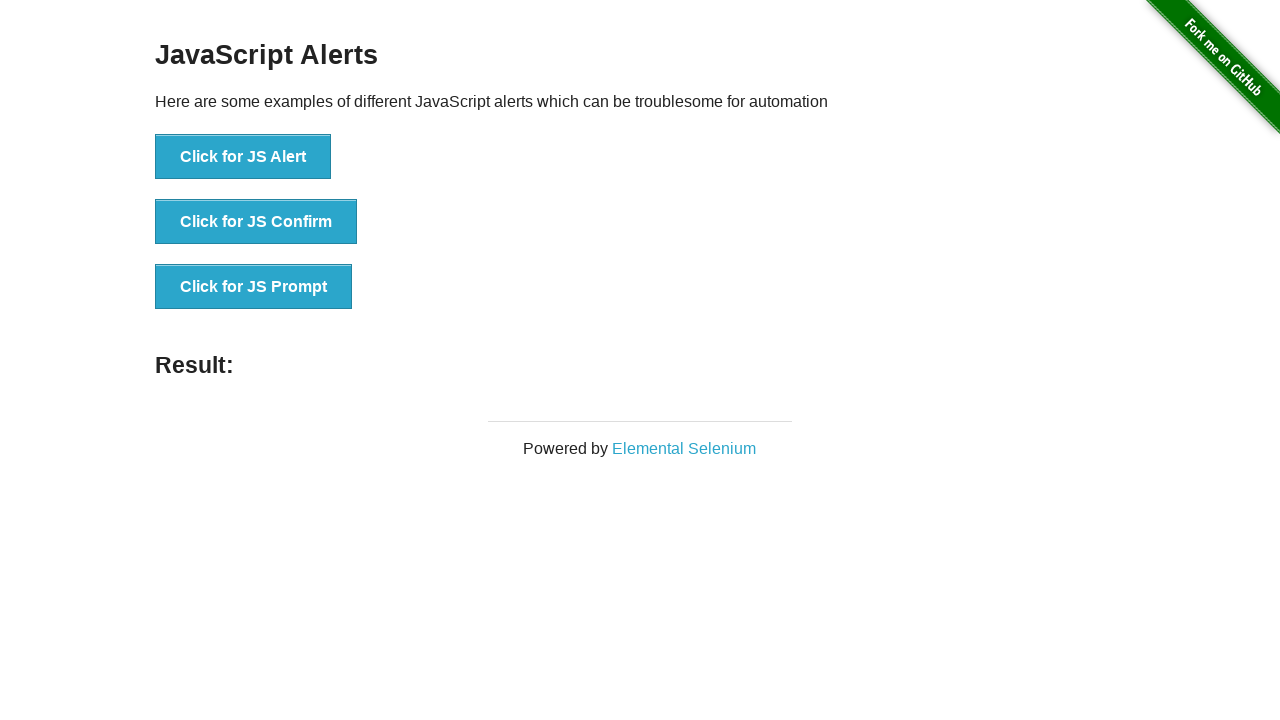

Clicked the 'Click for JS Prompt' button at (254, 287) on xpath=//button[contains(text(),'Click for JS Prompt')]
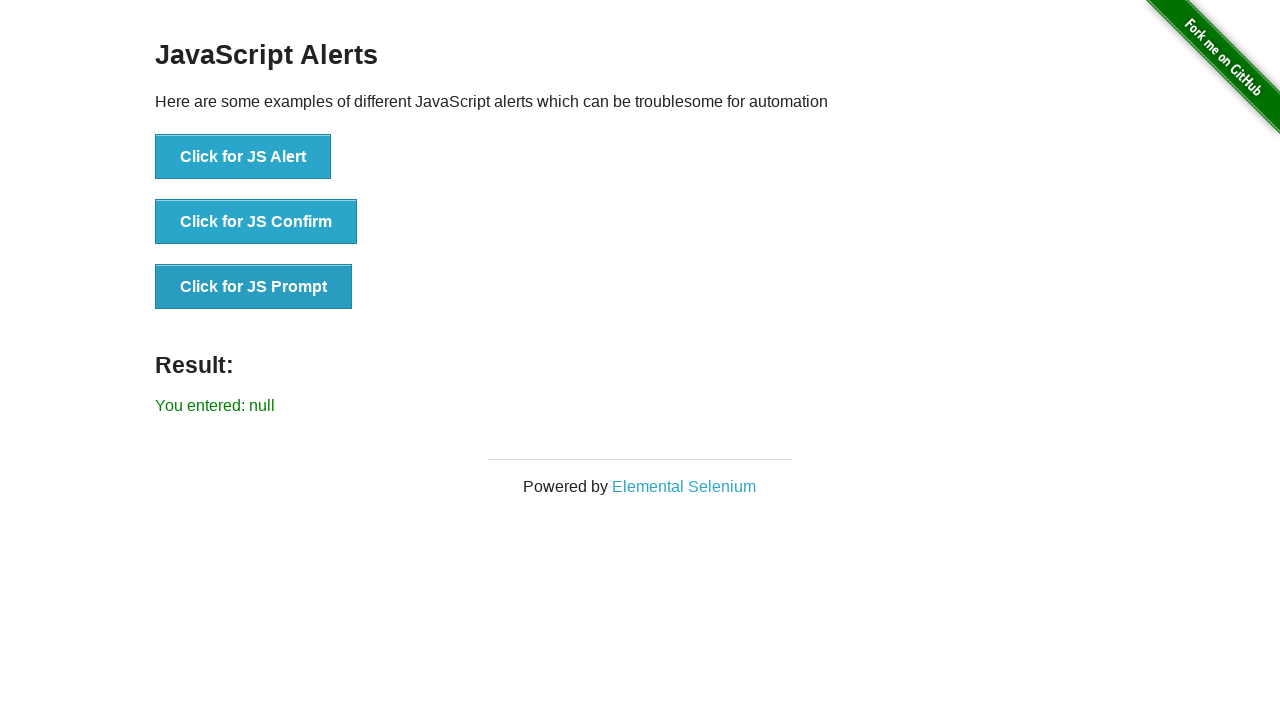

Registered dialog handler to accept prompt with text 'Prompt Alert text message'
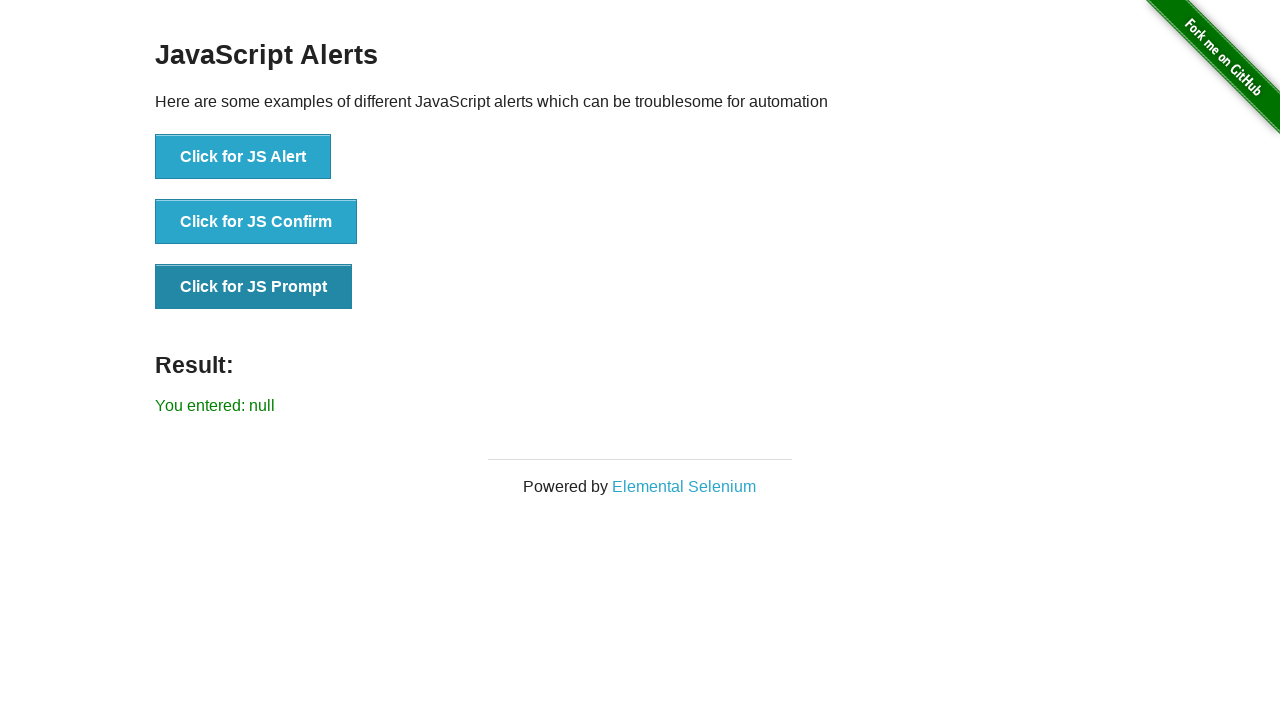

Clicked the 'Click for JS Prompt' button to trigger the prompt dialog at (254, 287) on xpath=//button[contains(text(),'Click for JS Prompt')]
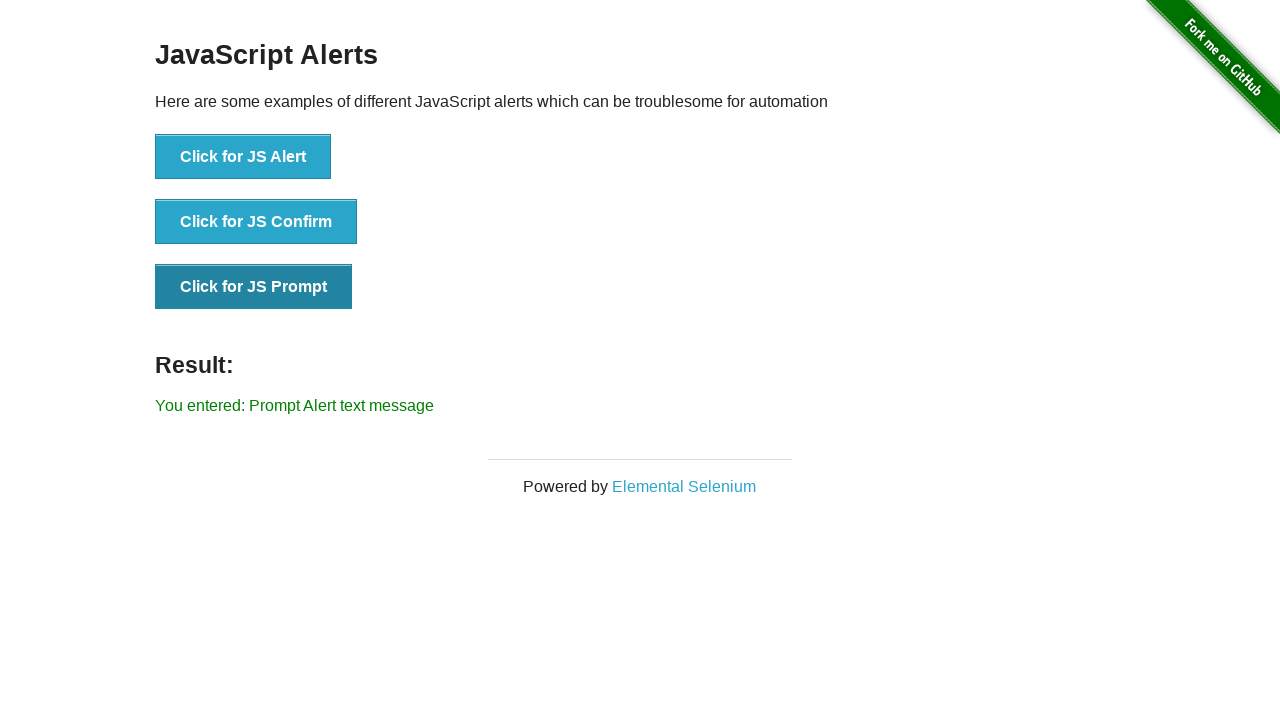

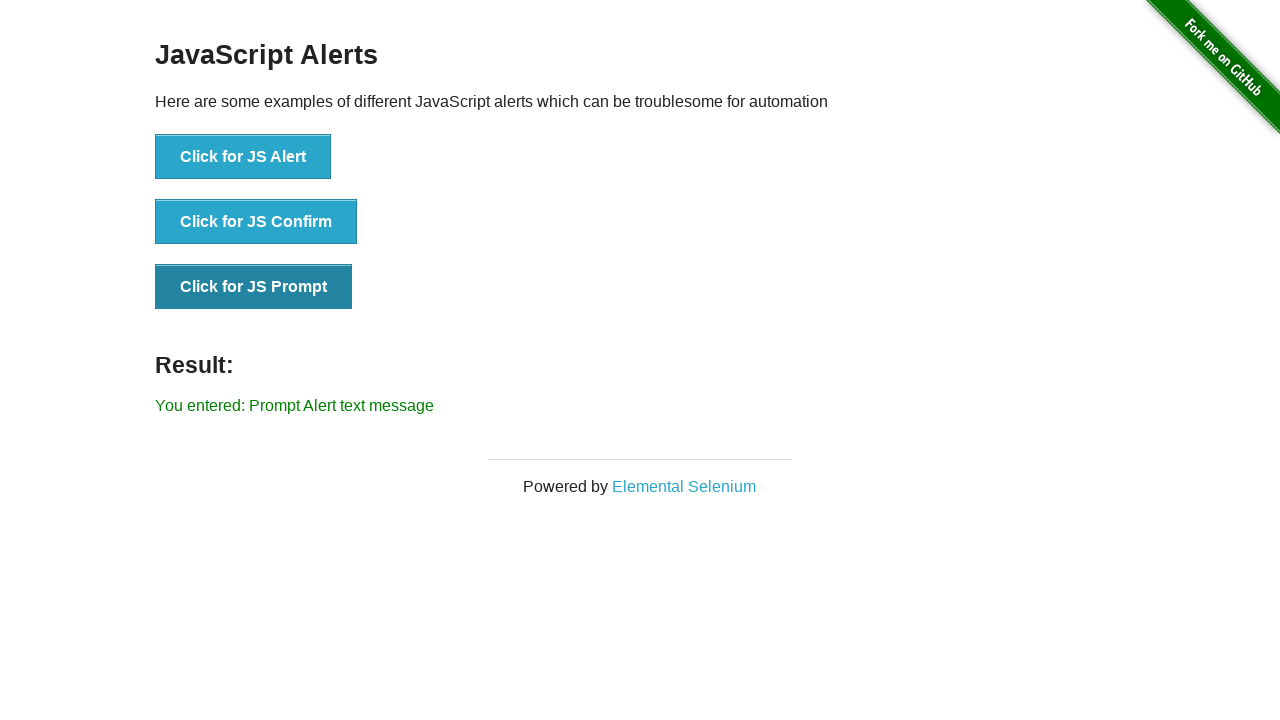